Navigates to the shopping page and verifies product list matches expected items

Starting URL: https://rahulshettyacademy.com/seleniumPractise/#/cart

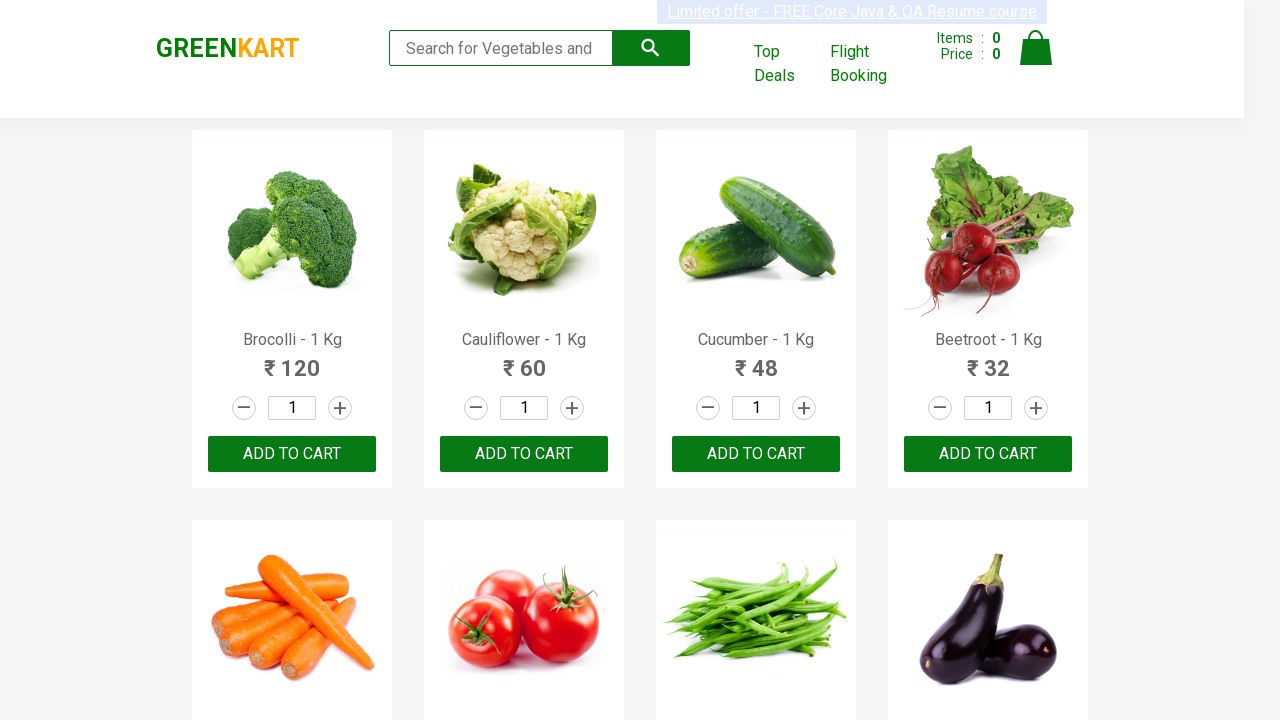

Waited for product list to load
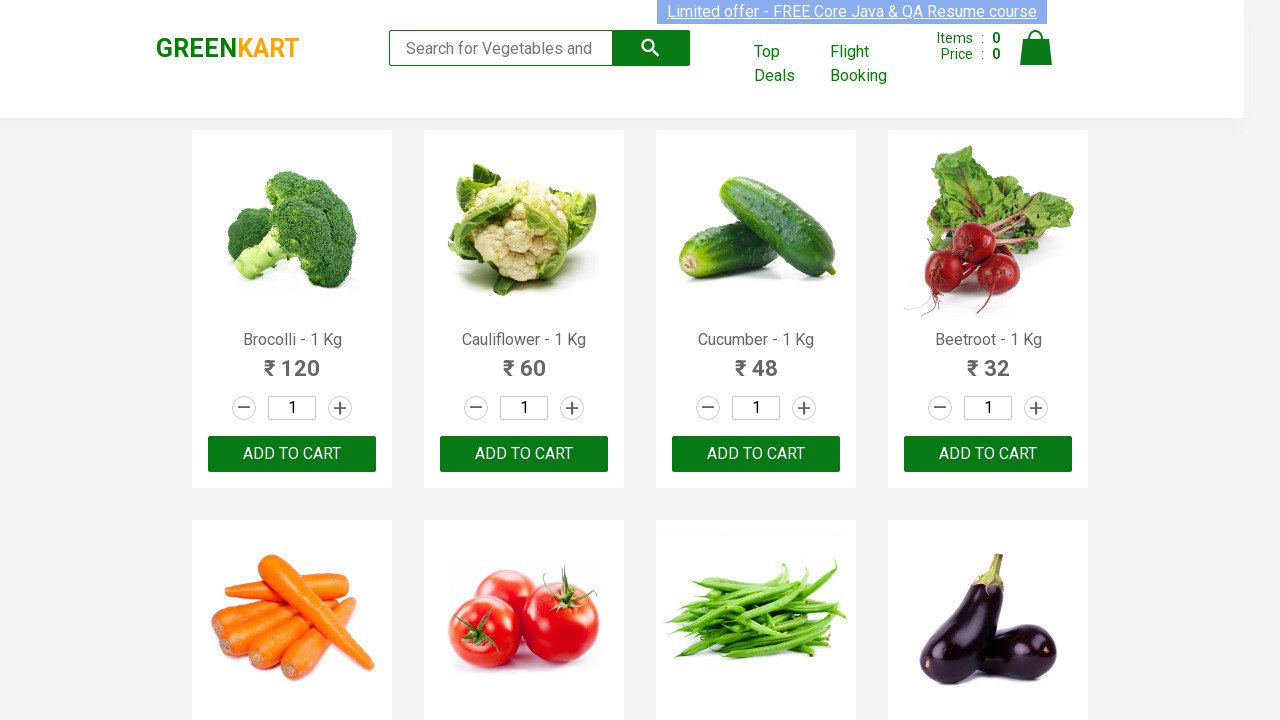

Retrieved all product elements from page
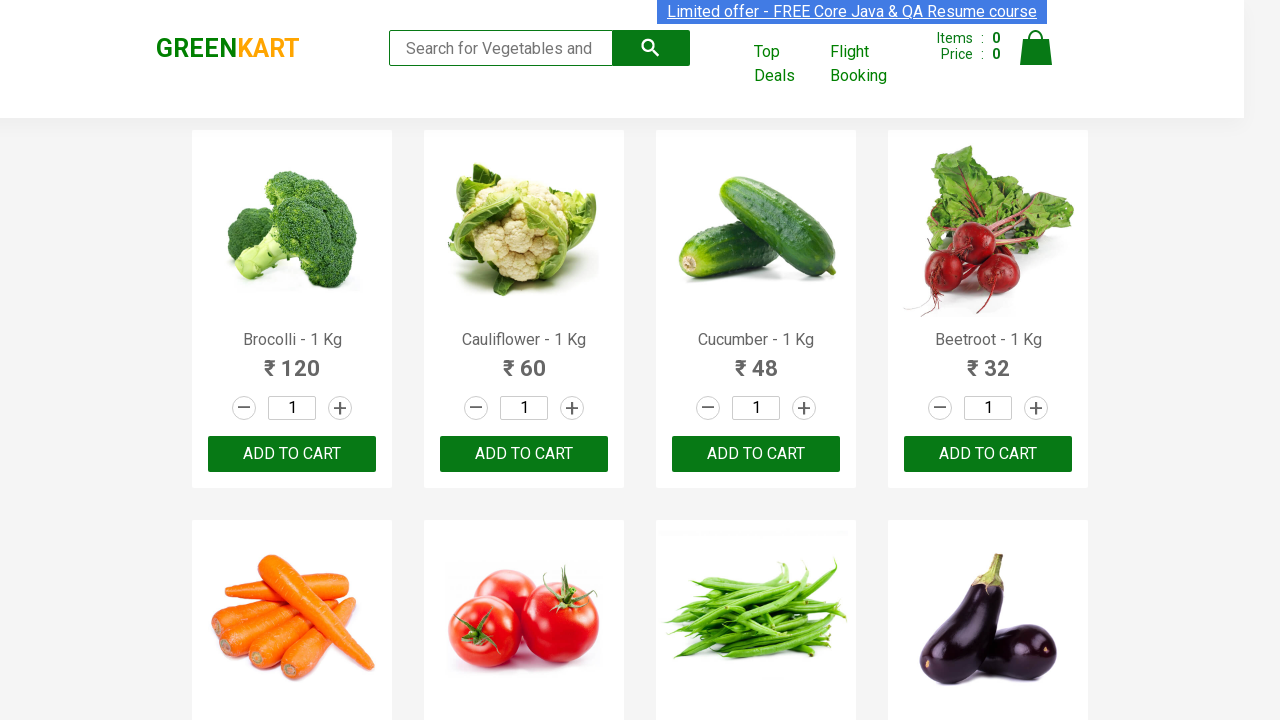

Extracted actual product names from page elements
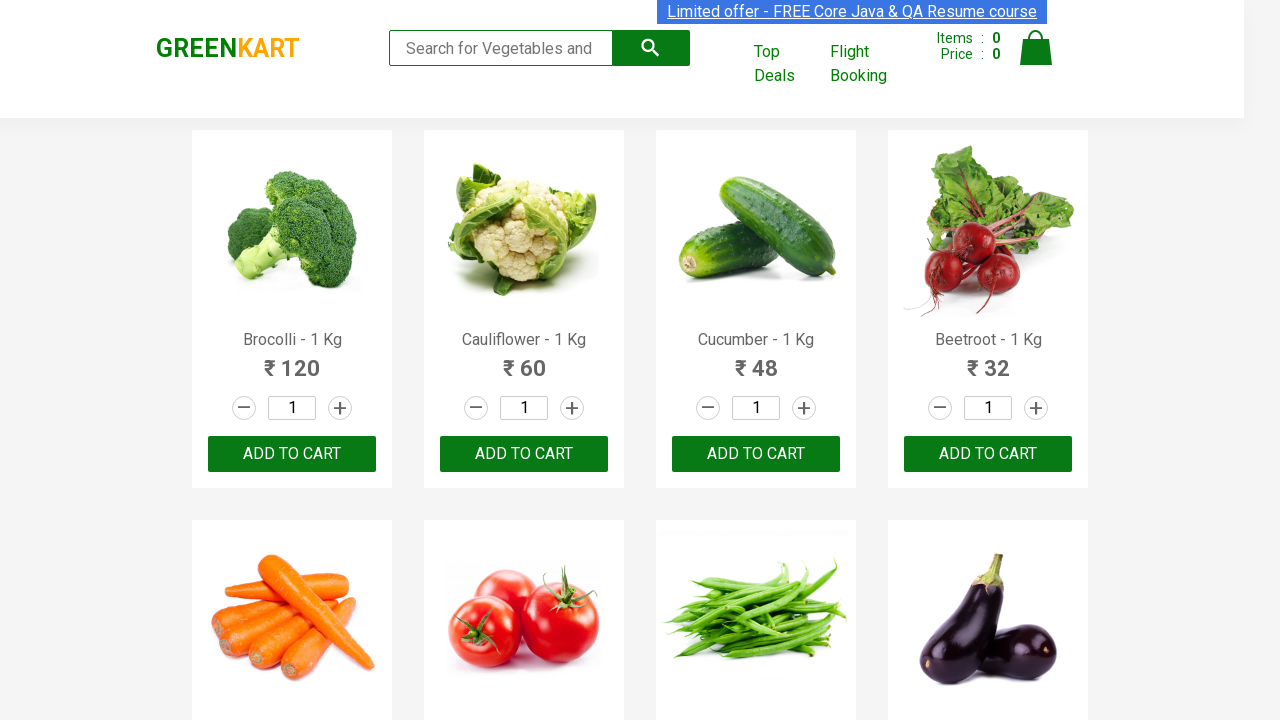

Verified product list matches expected items
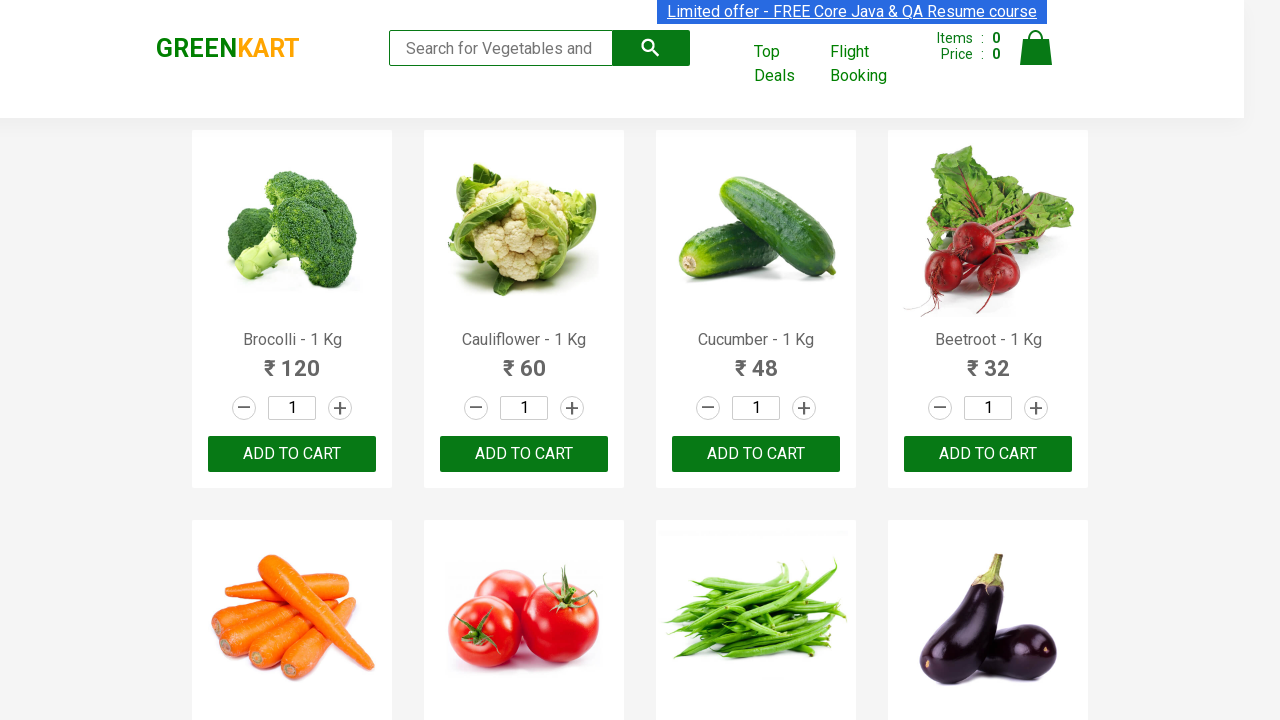

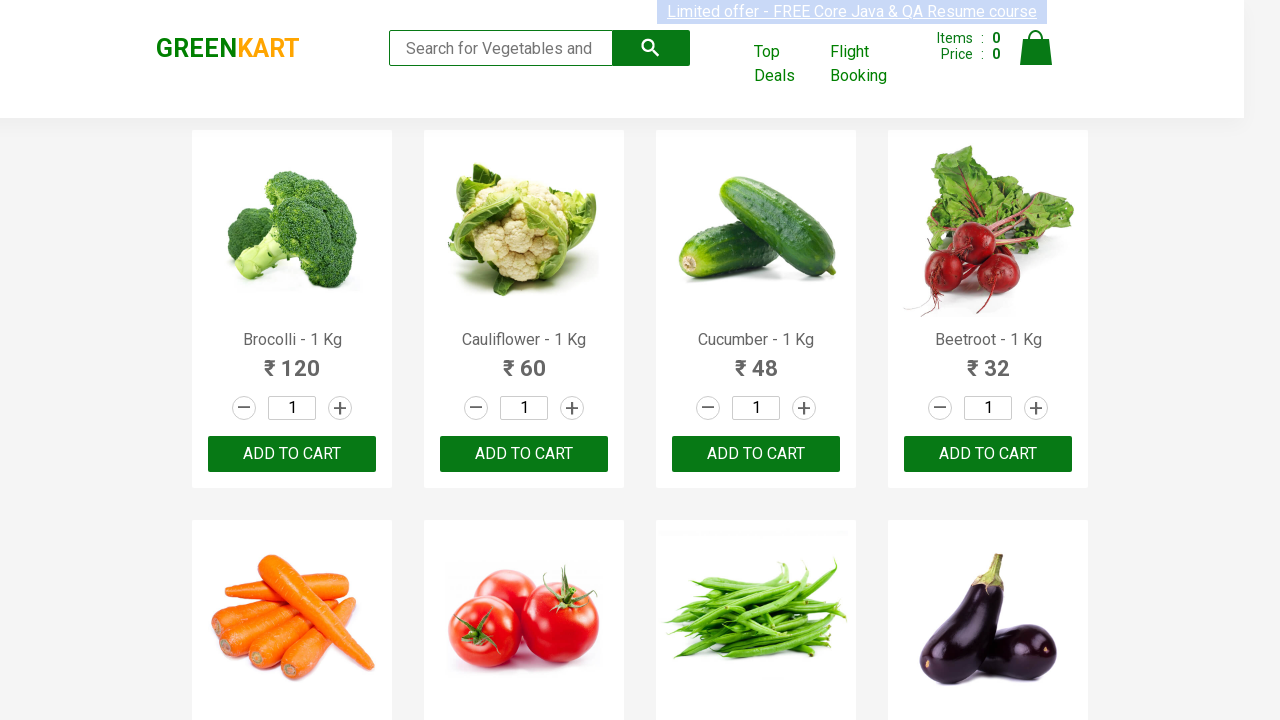